Navigates to example.com and clicks on a link on the page to test basic cross-browser navigation functionality.

Starting URL: https://example.com

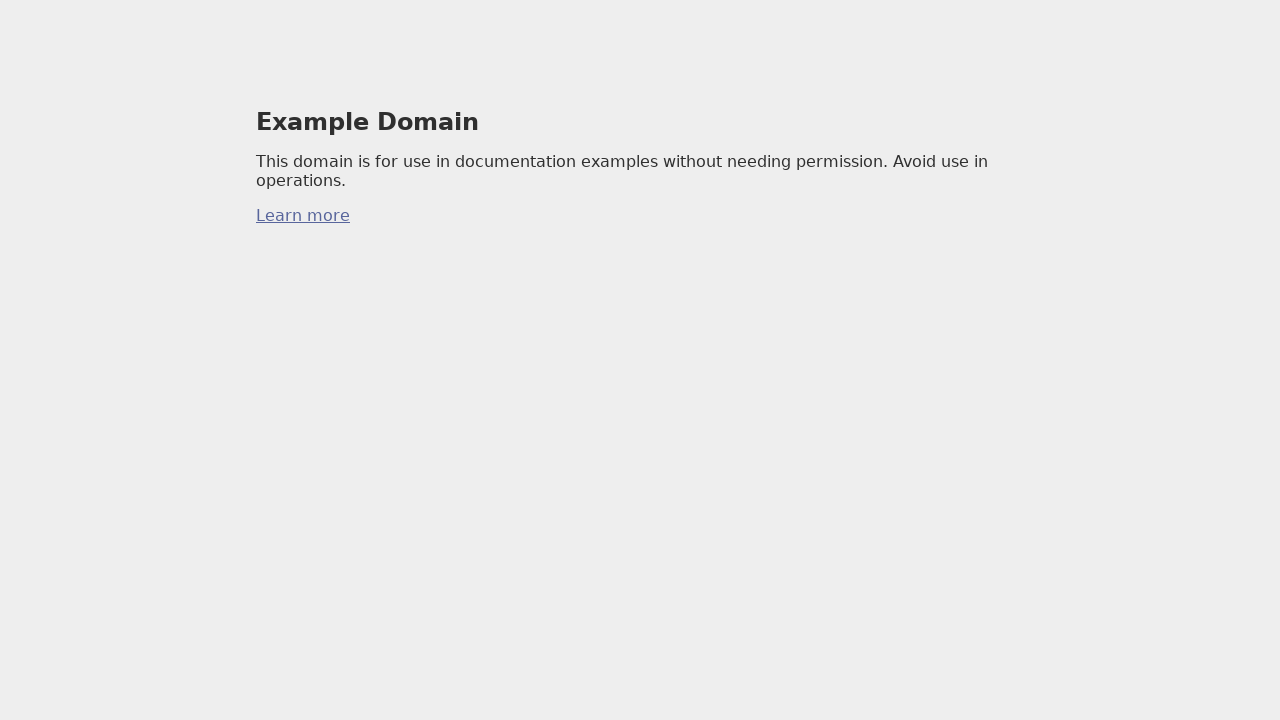

Waited for page to load (domcontentloaded)
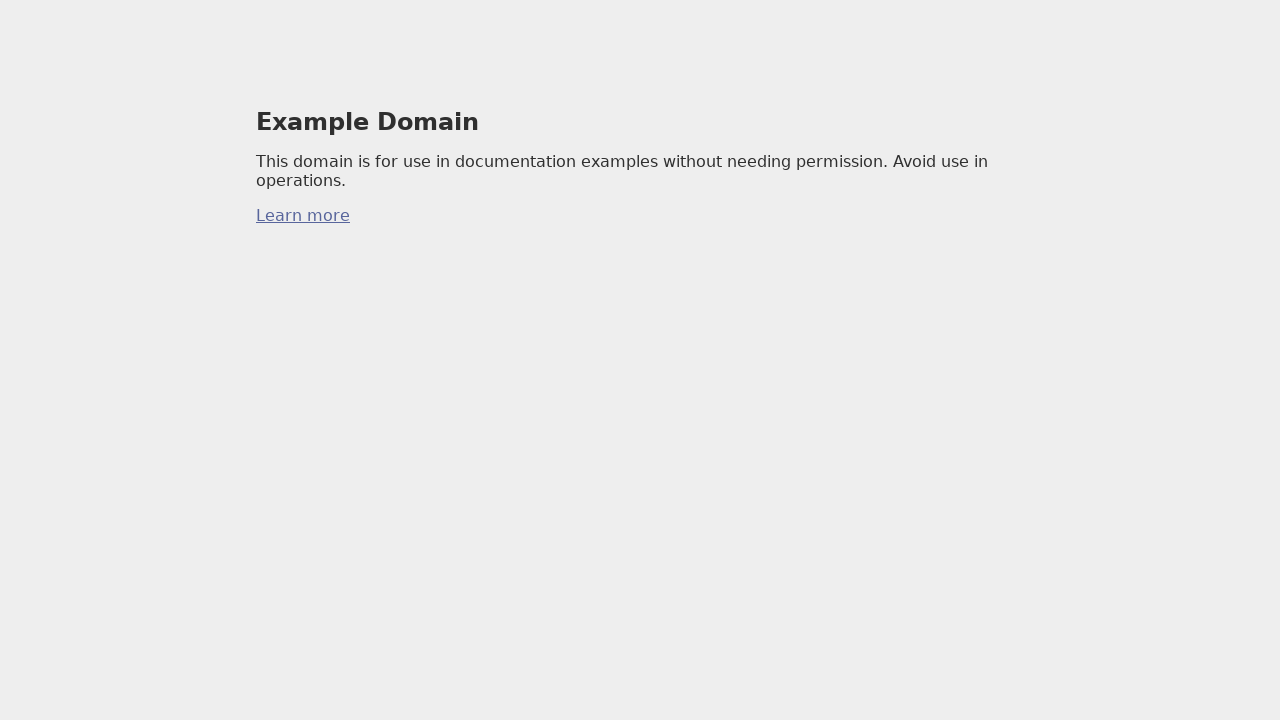

Clicked the first link on the page at (303, 216) on a
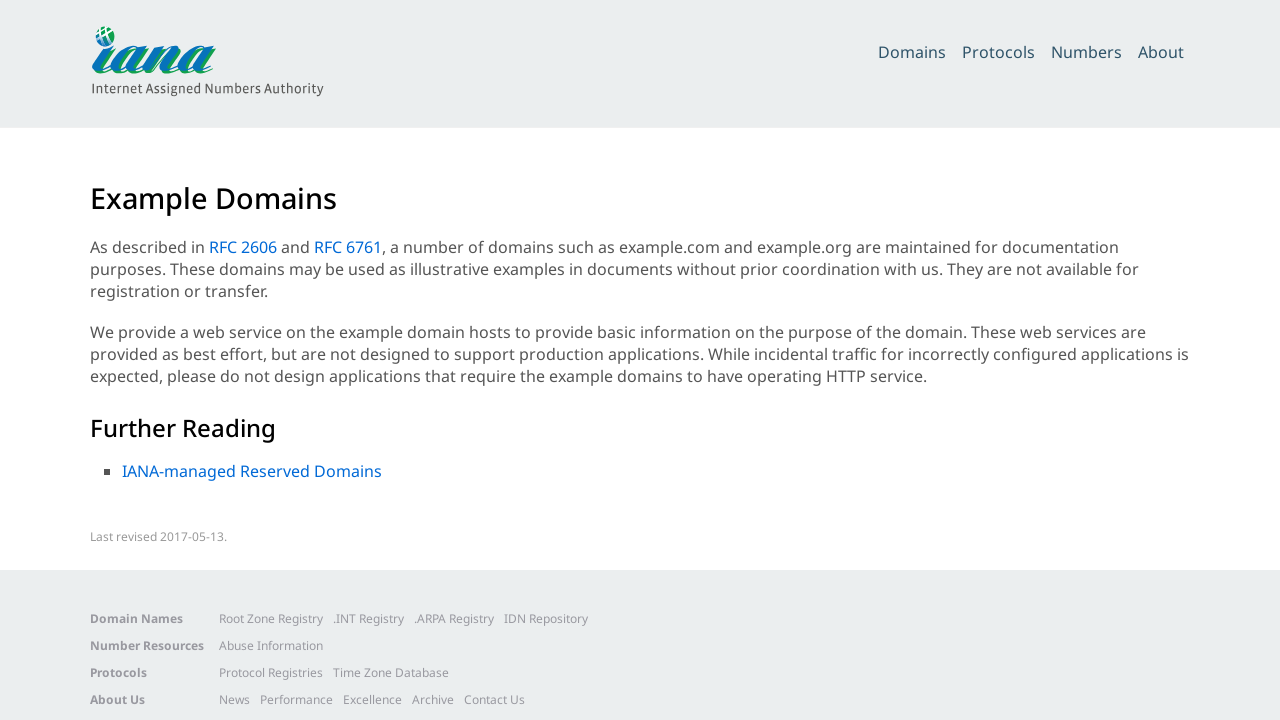

Waited for navigation to complete (load)
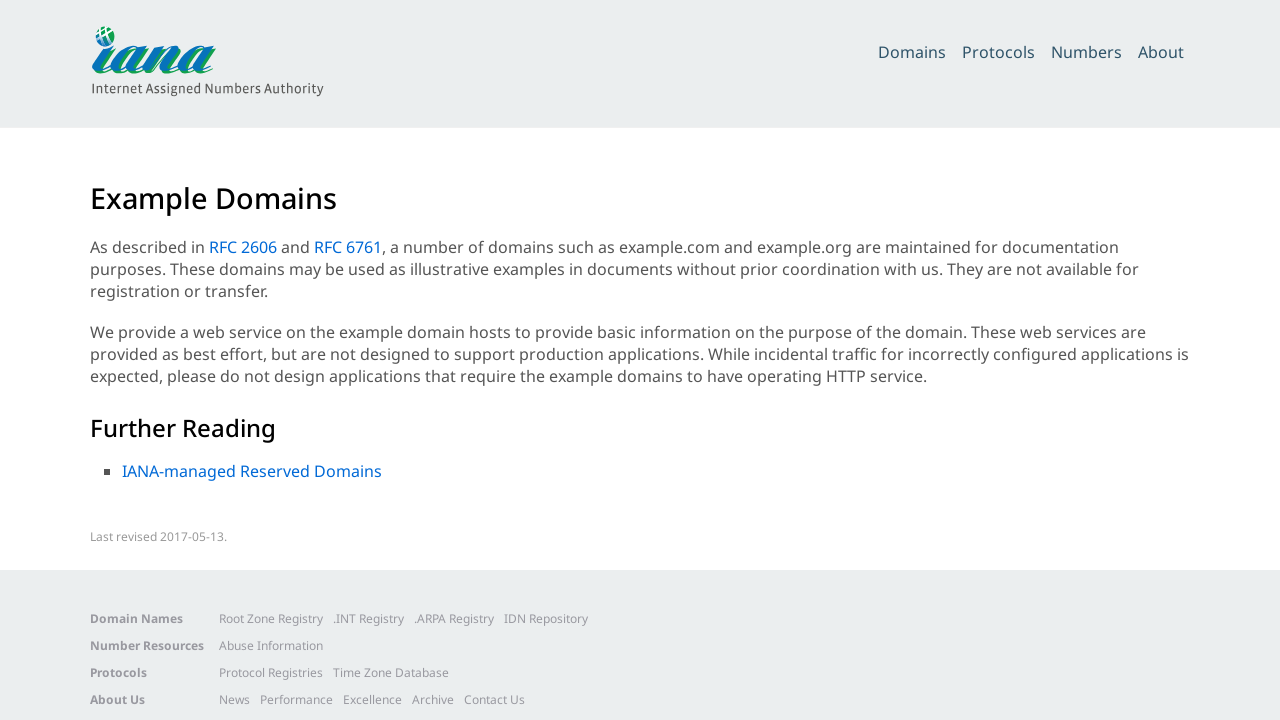

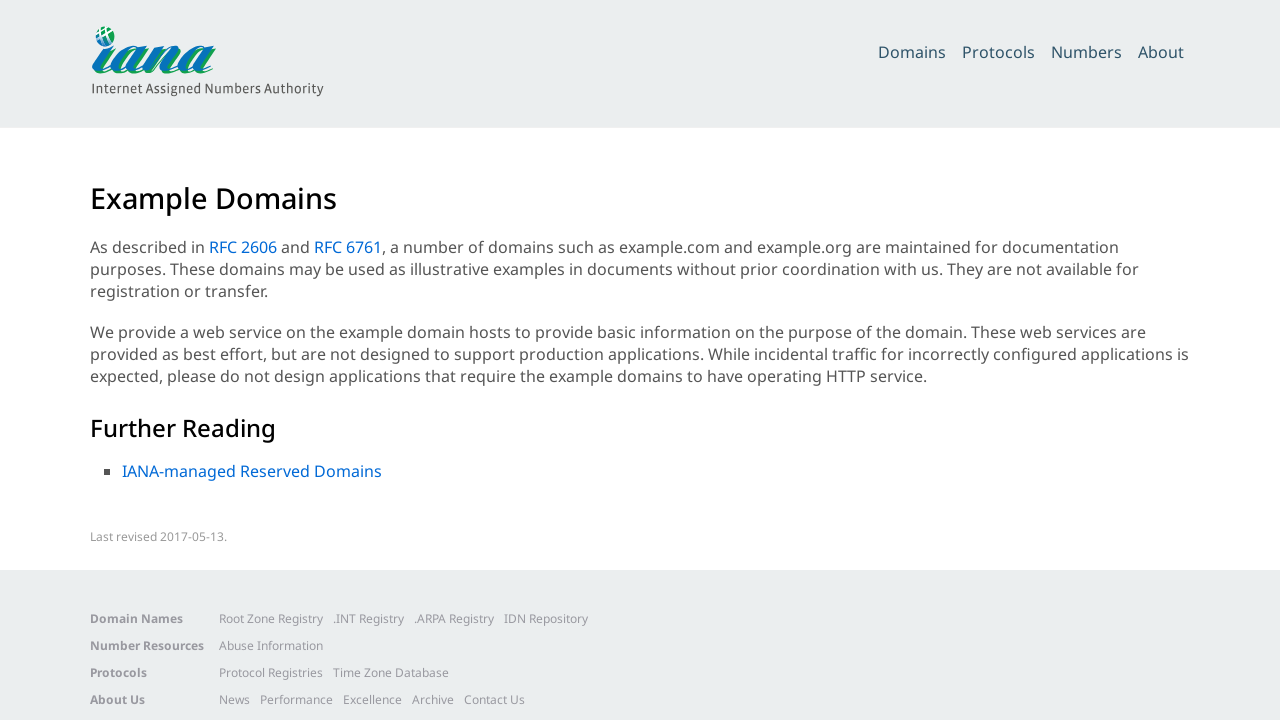